Tests that clicking the JS Alert button triggers a JavaScript alert dialog

Starting URL: http://the-internet.herokuapp.com/javascript_alerts

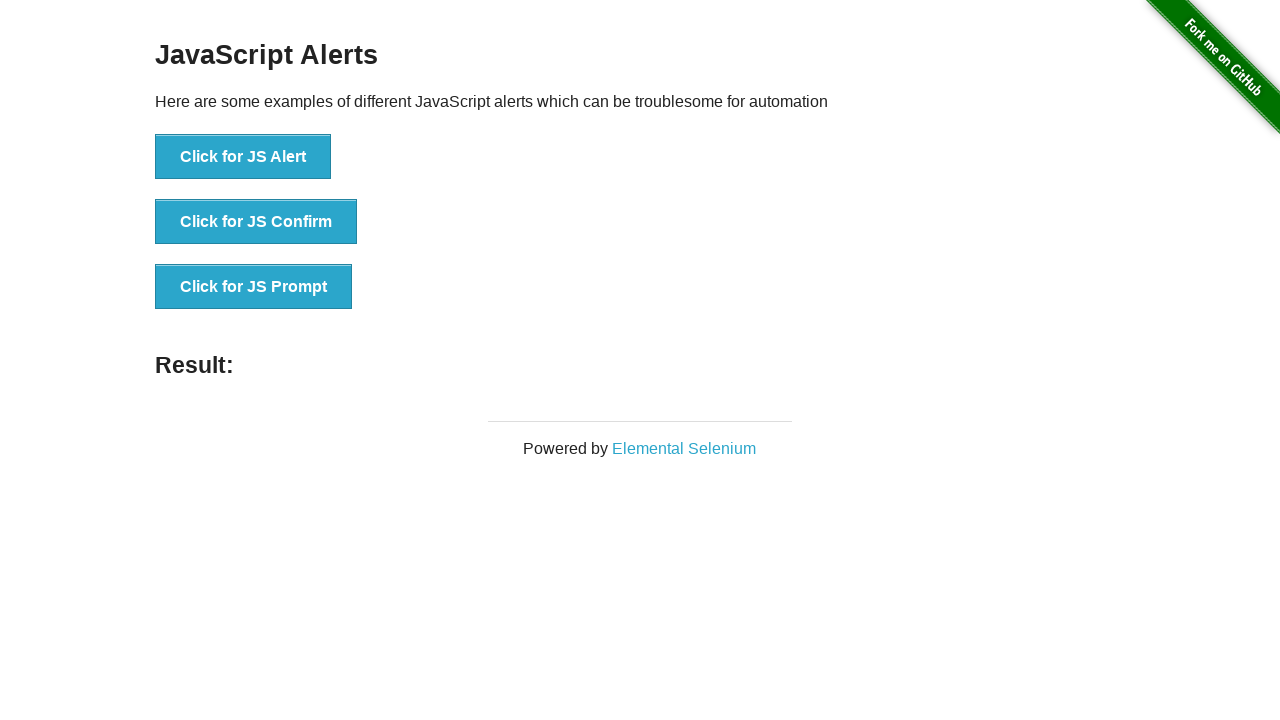

Clicked JS Alert button at (243, 157) on button[onclick='jsAlert()']
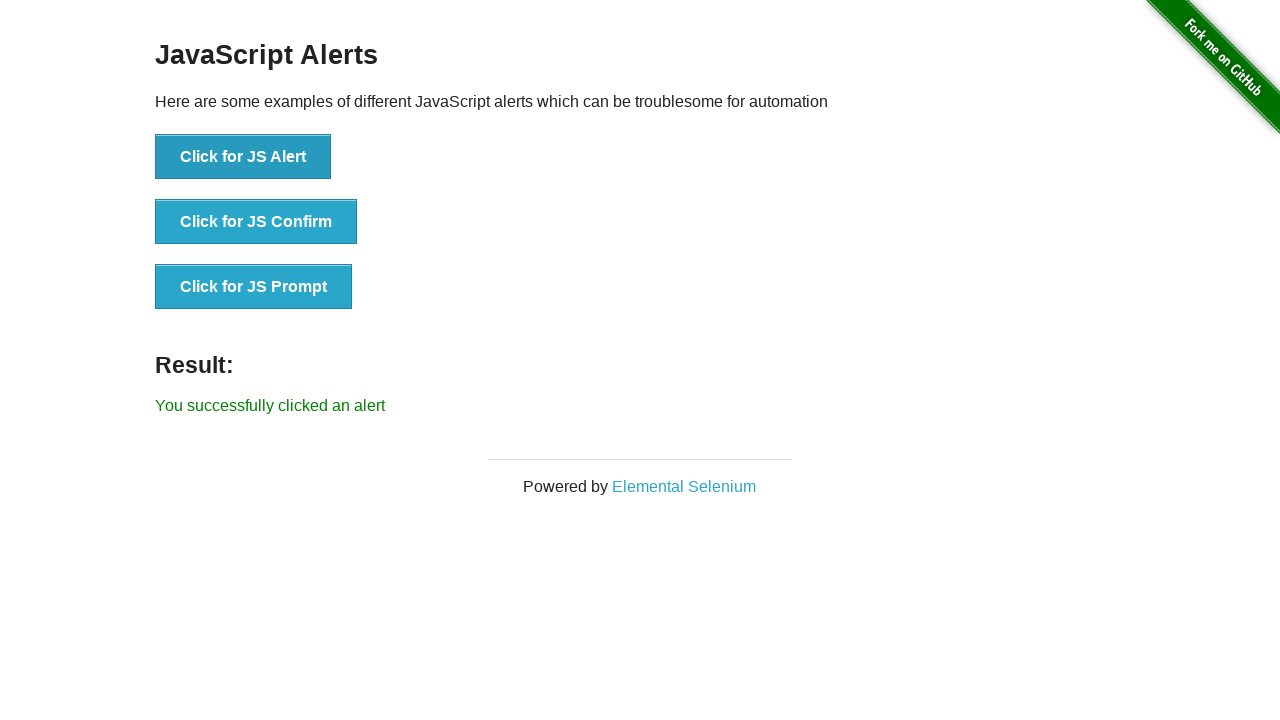

Set up dialog handler to accept alerts
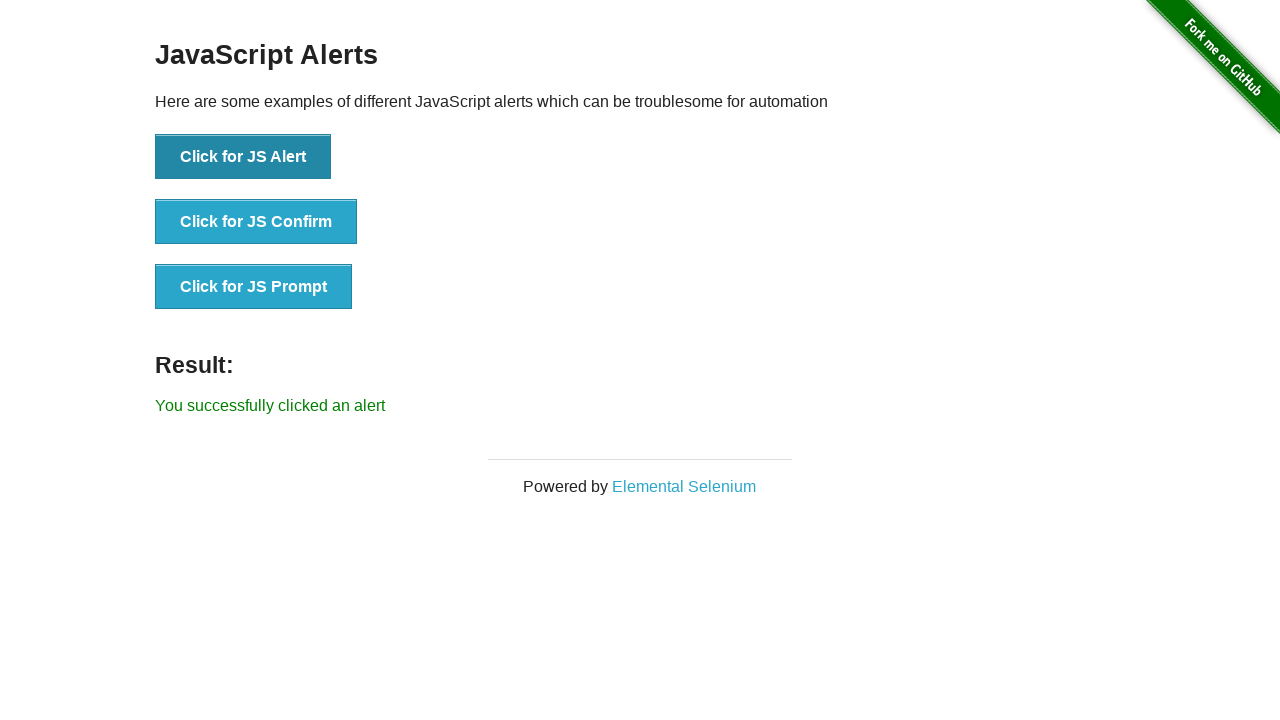

Waited for alert to be handled
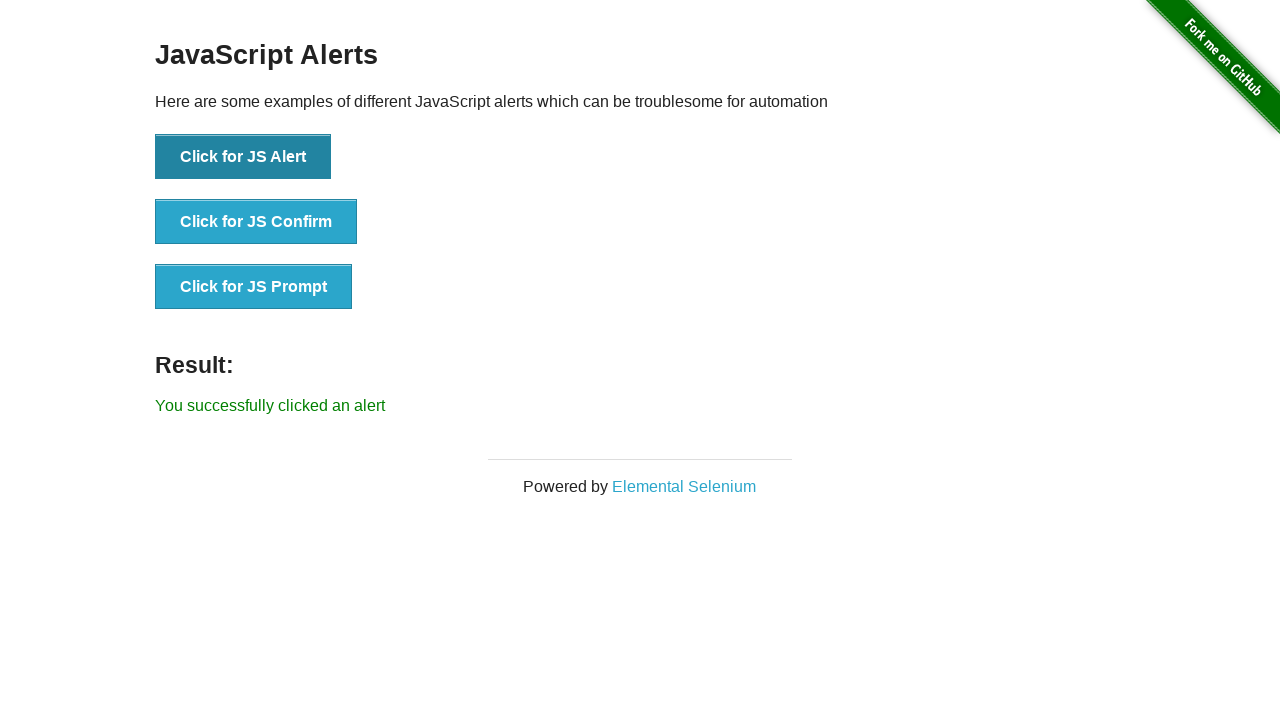

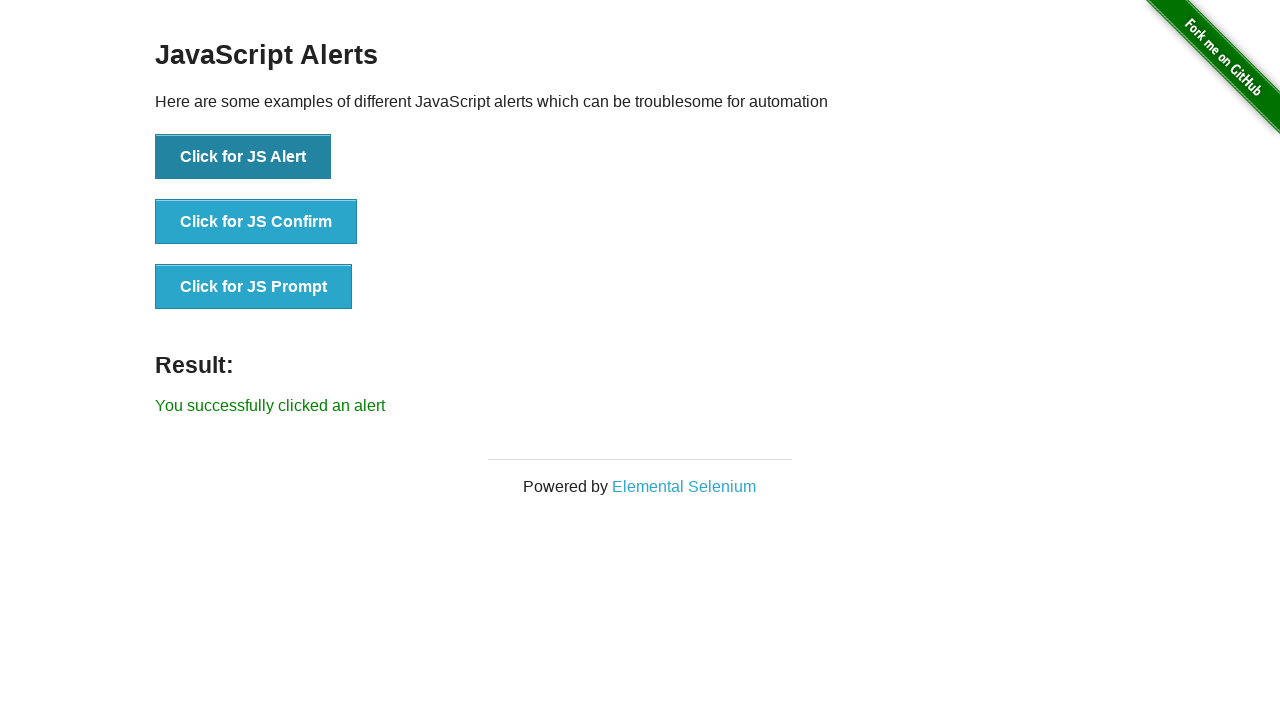